Tests that the Clear completed button removes completed items when clicked.

Starting URL: https://demo.playwright.dev/todomvc

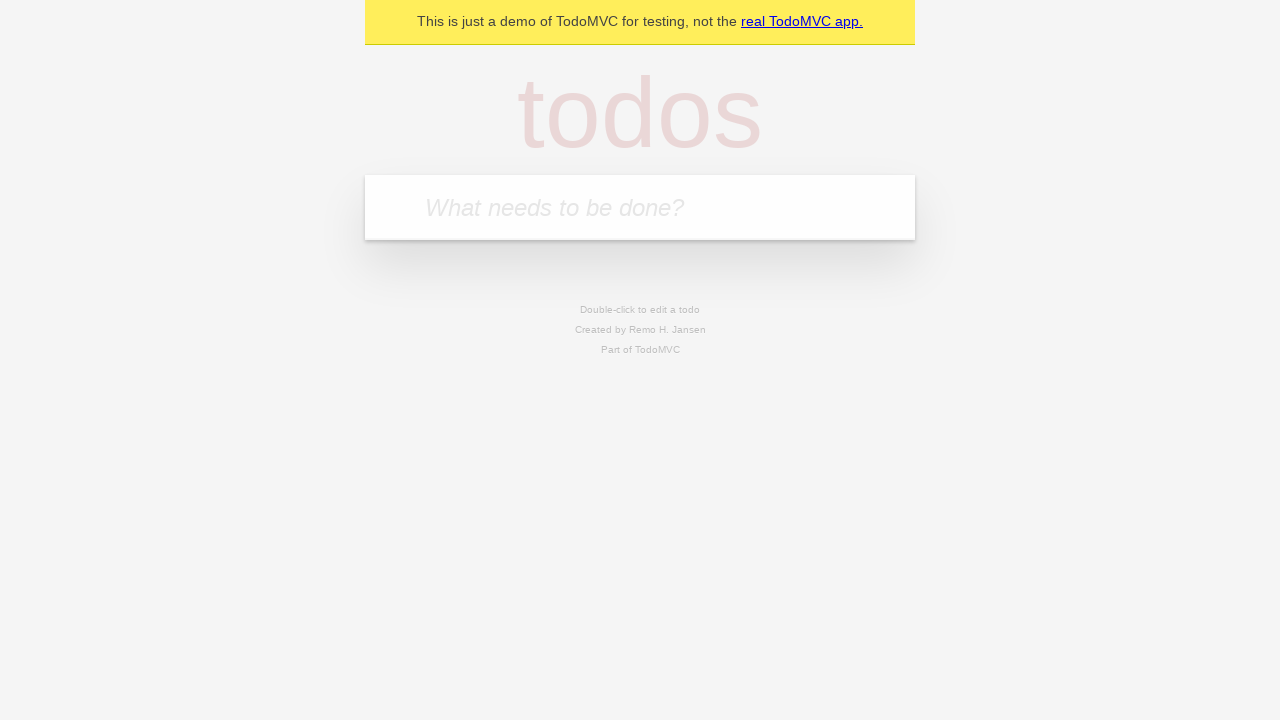

Filled todo input with 'buy some cheese' on internal:attr=[placeholder="What needs to be done?"i]
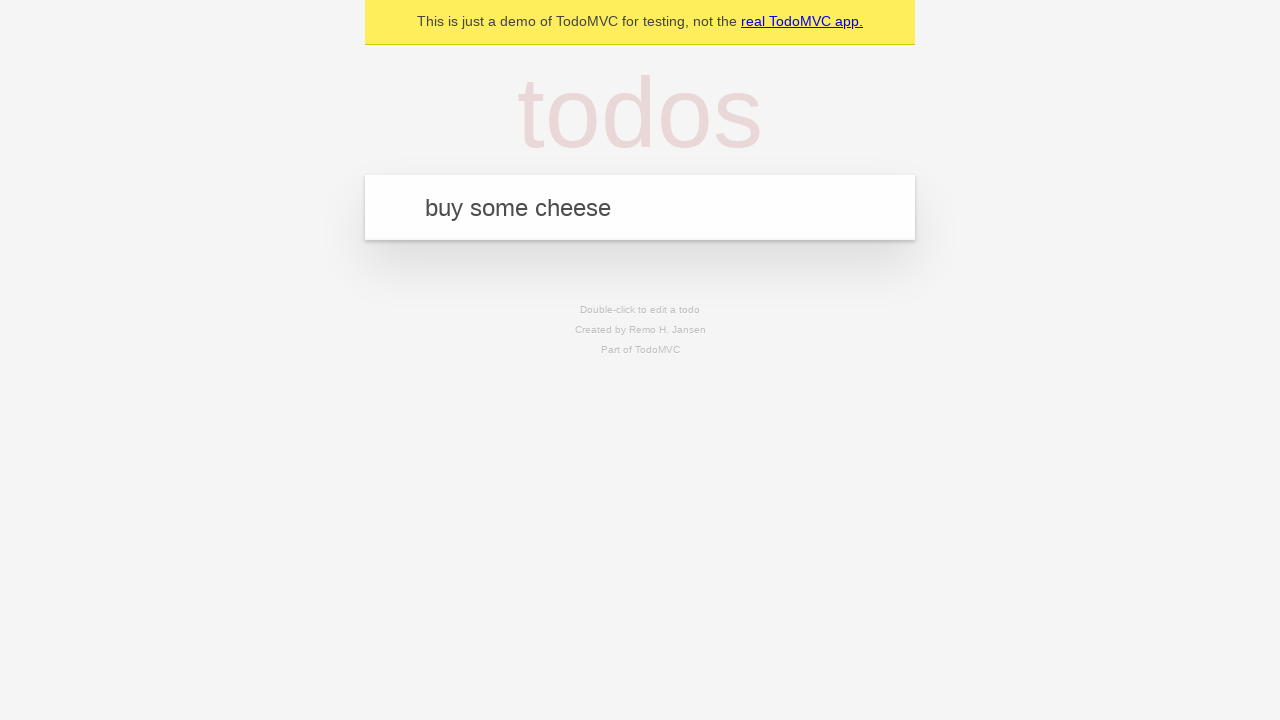

Pressed Enter to add 'buy some cheese' to todo list on internal:attr=[placeholder="What needs to be done?"i]
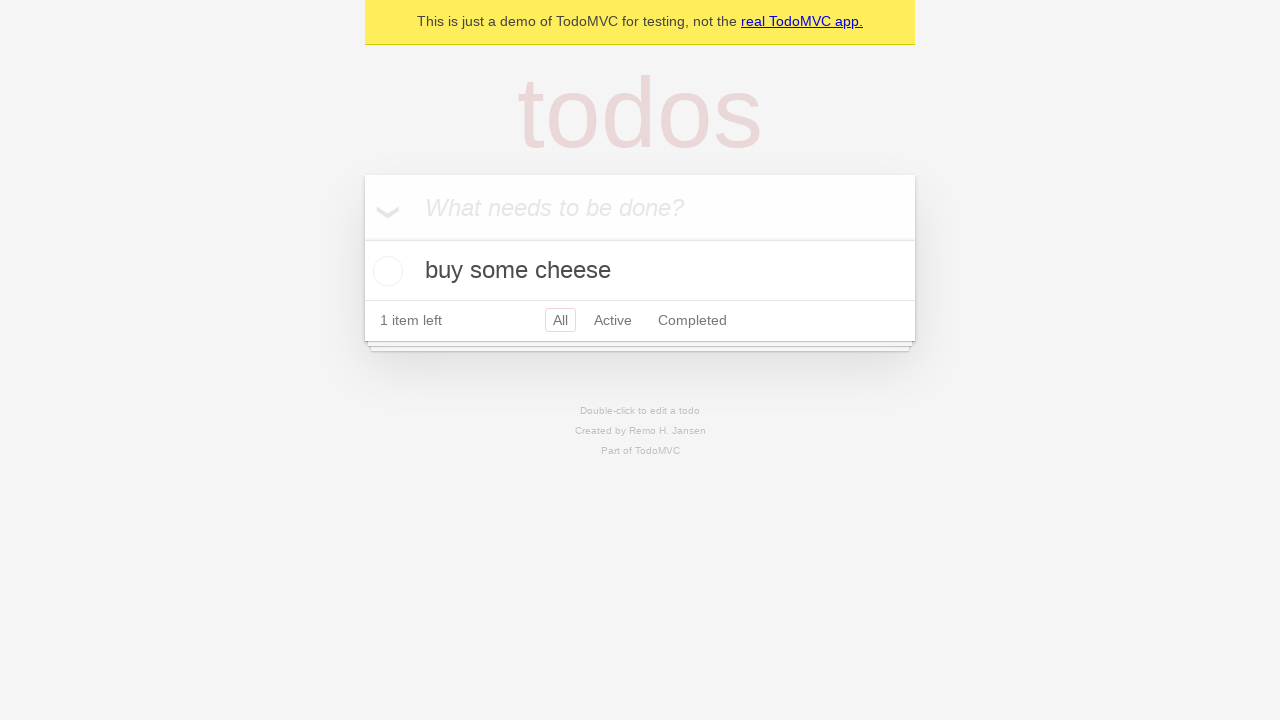

Filled todo input with 'feed the cat' on internal:attr=[placeholder="What needs to be done?"i]
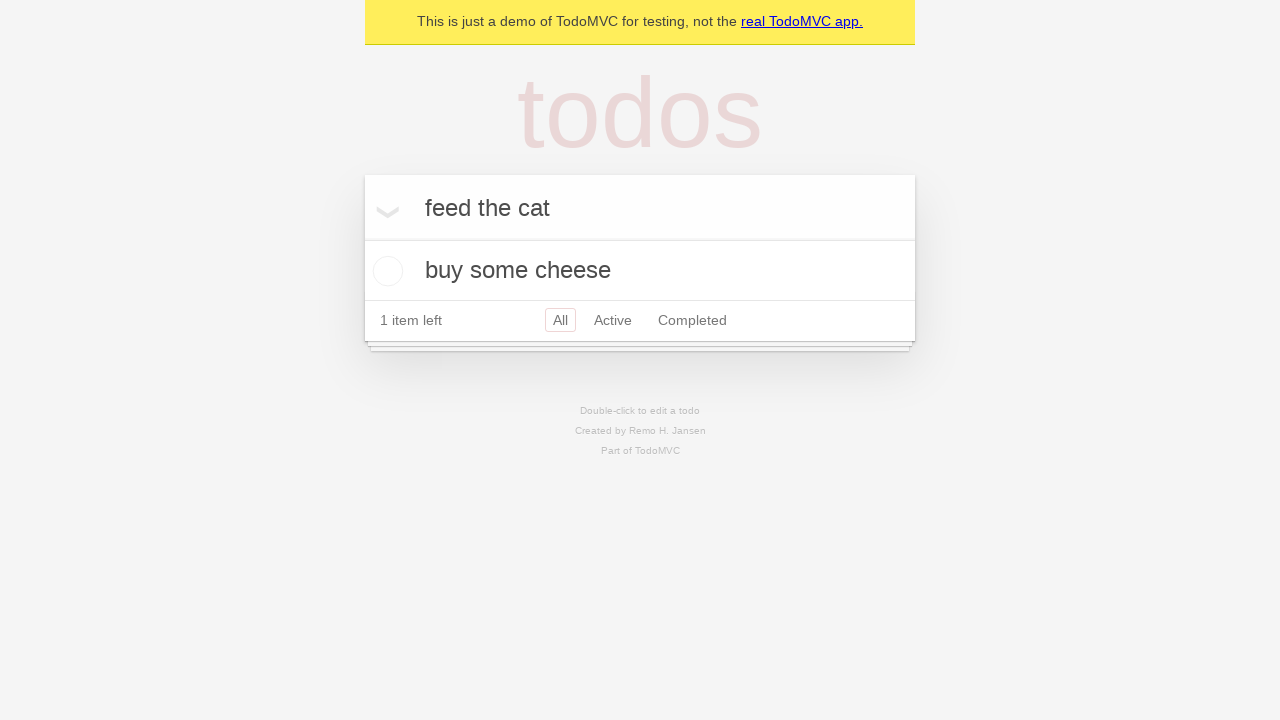

Pressed Enter to add 'feed the cat' to todo list on internal:attr=[placeholder="What needs to be done?"i]
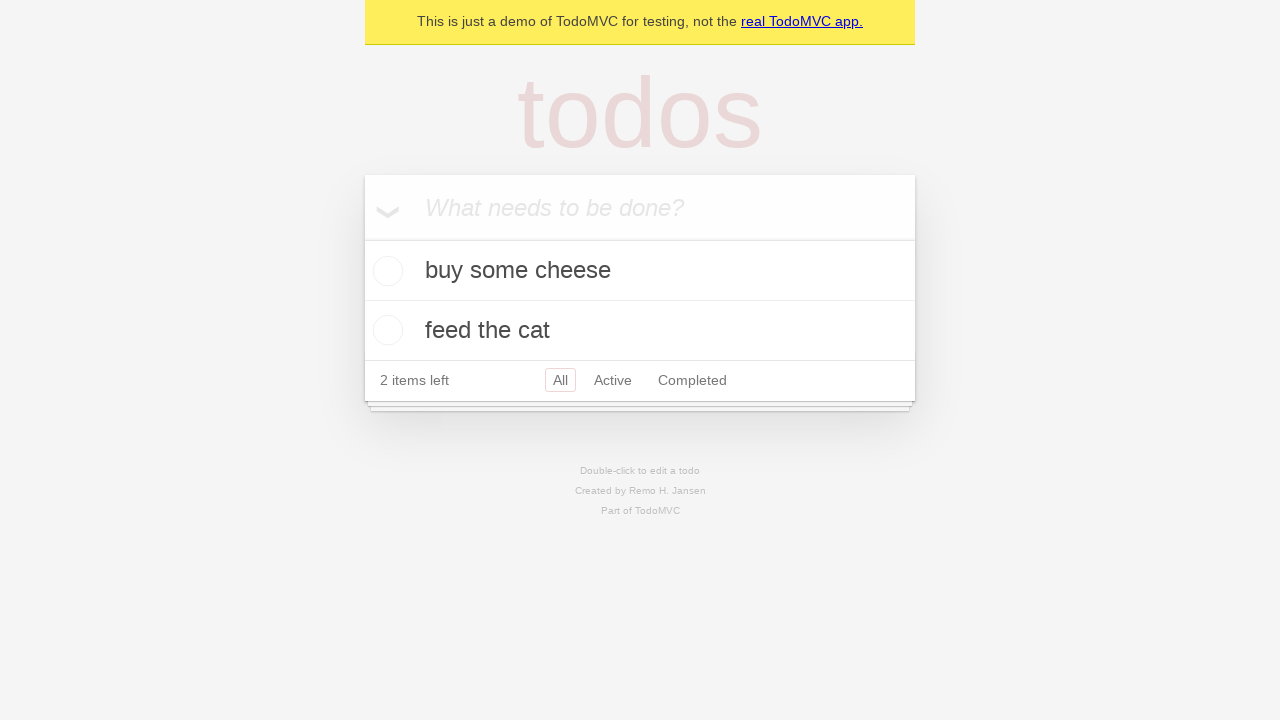

Filled todo input with 'book a doctors appointment' on internal:attr=[placeholder="What needs to be done?"i]
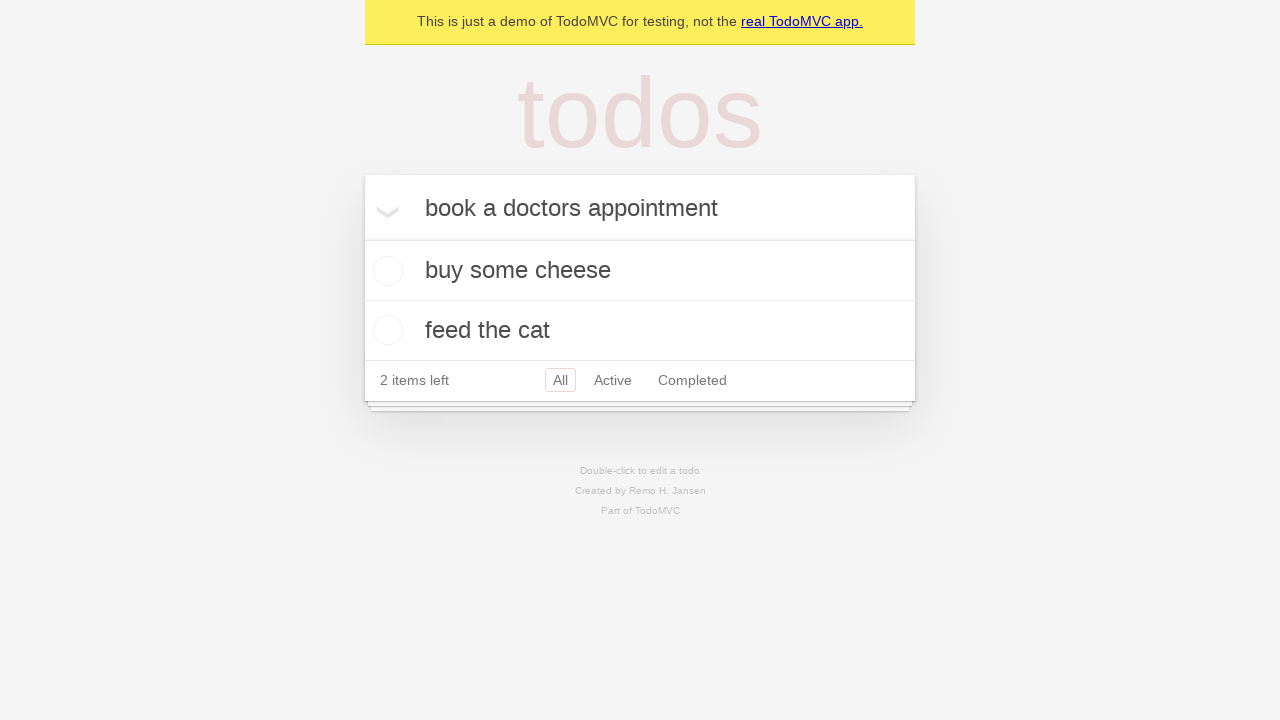

Pressed Enter to add 'book a doctors appointment' to todo list on internal:attr=[placeholder="What needs to be done?"i]
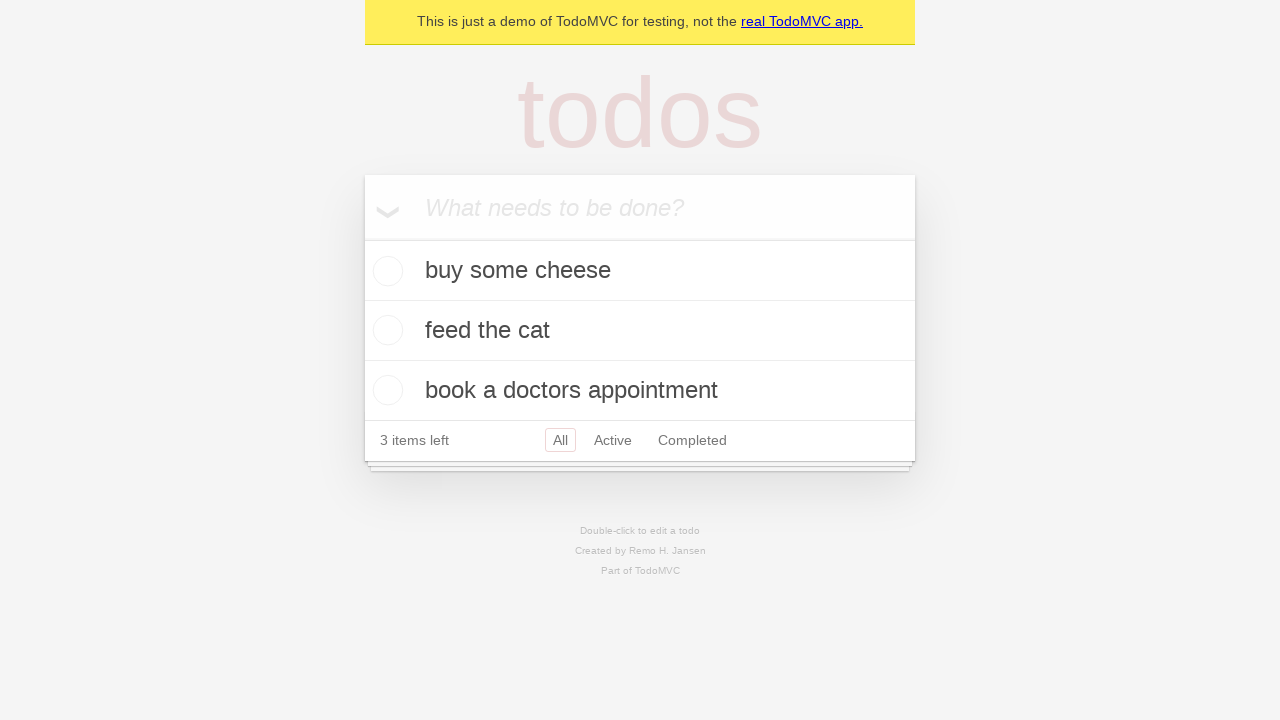

Checked the second todo item at (385, 330) on internal:testid=[data-testid="todo-item"s] >> nth=1 >> internal:role=checkbox
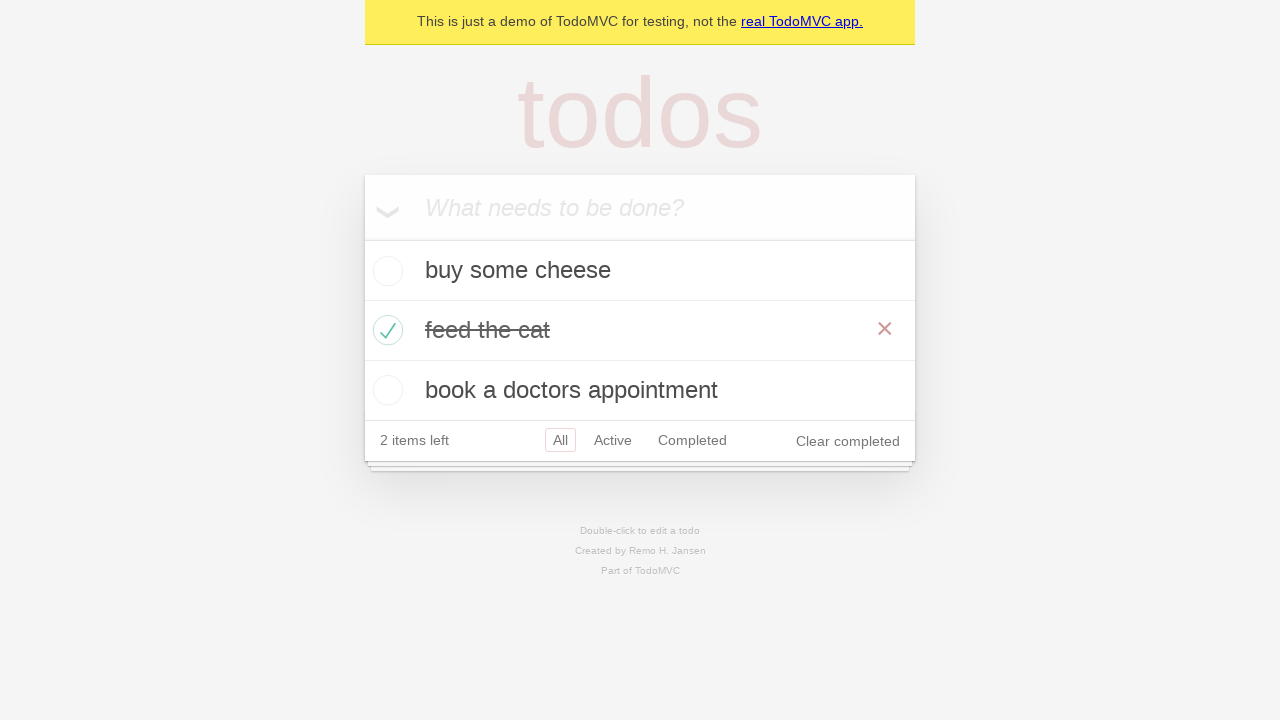

Clicked 'Clear completed' button at (848, 441) on internal:role=button[name="Clear completed"i]
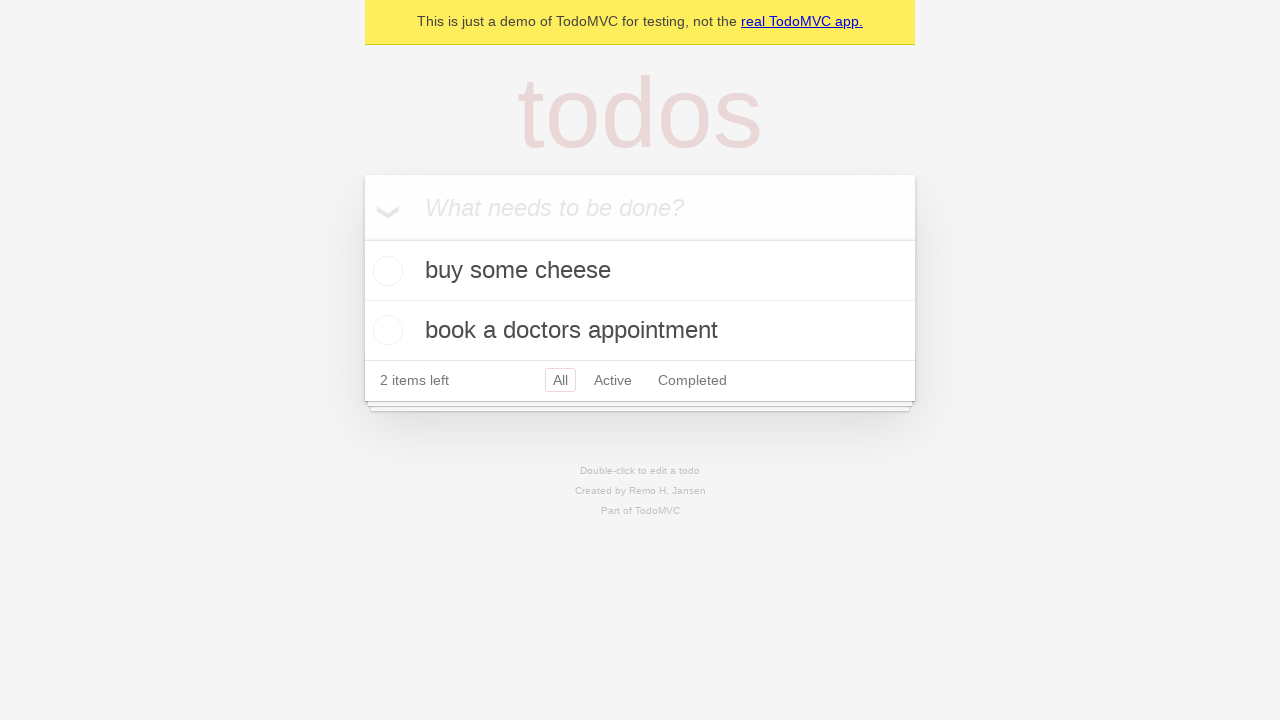

Waited for completed item to be removed, leaving 2 items
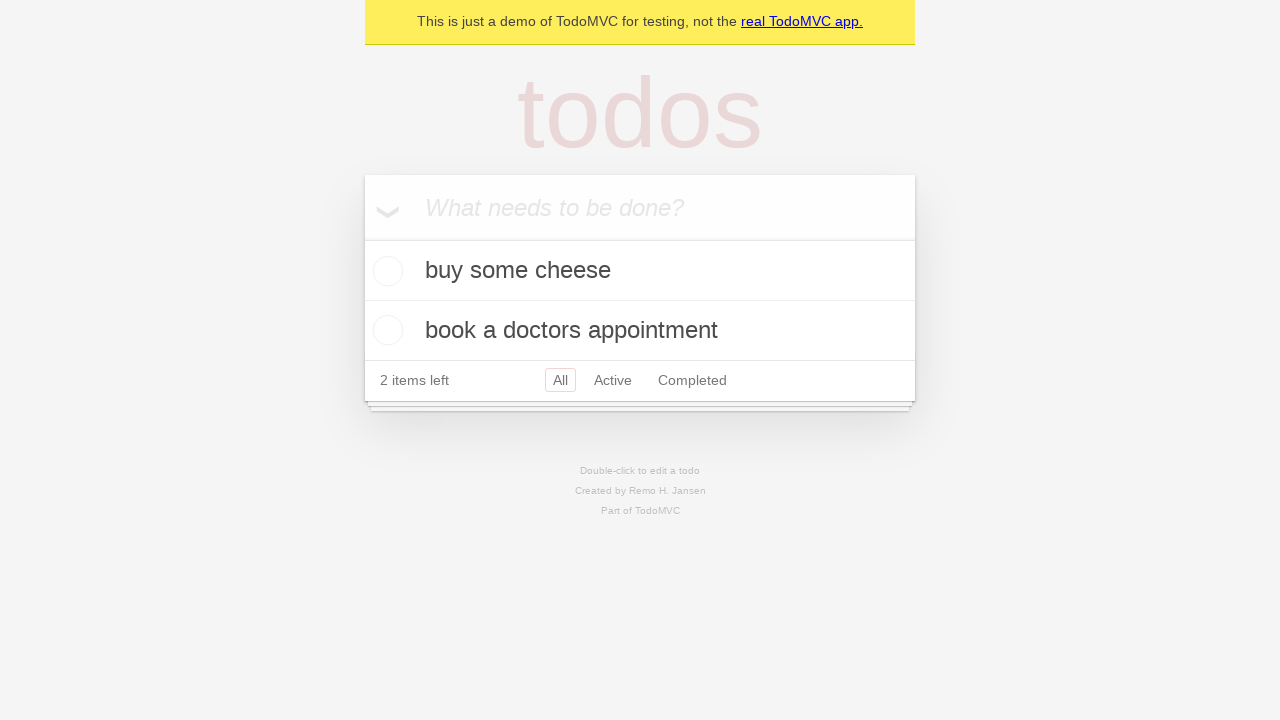

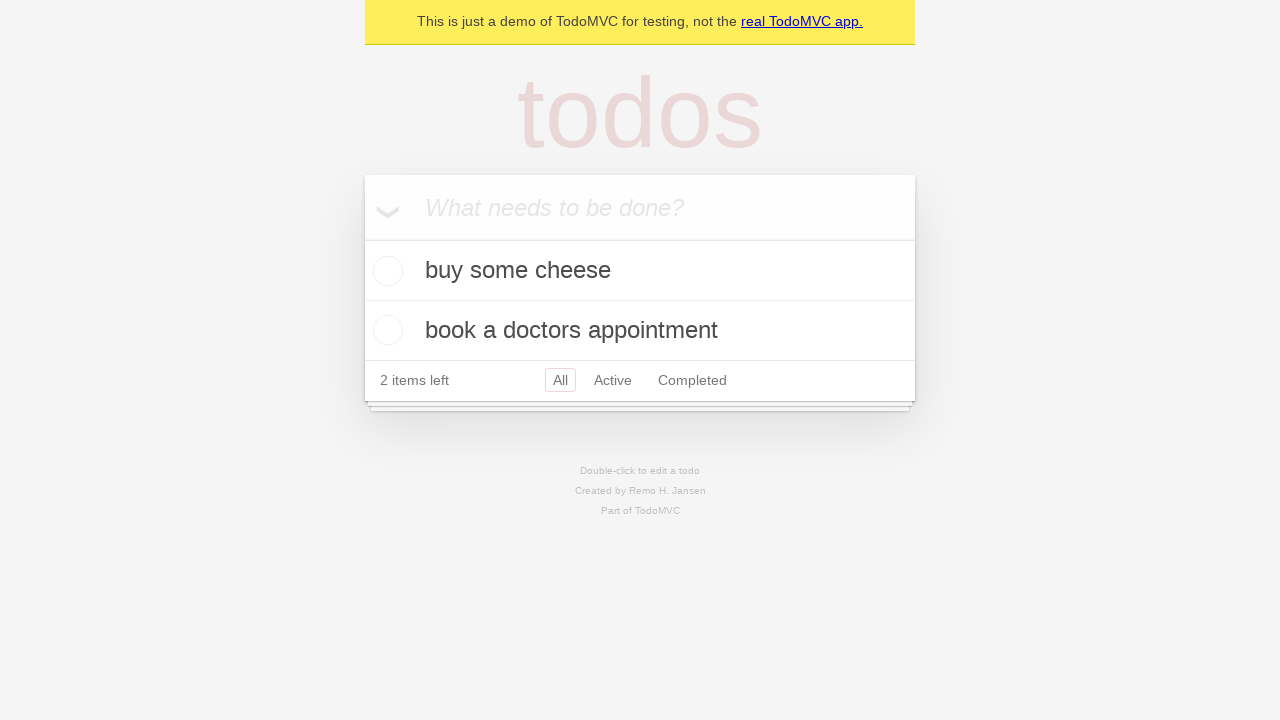